Tests show/hide functionality by clicking the hide button and verifying that an input field becomes hidden

Starting URL: https://rahulshettyacademy.com/AutomationPractice/

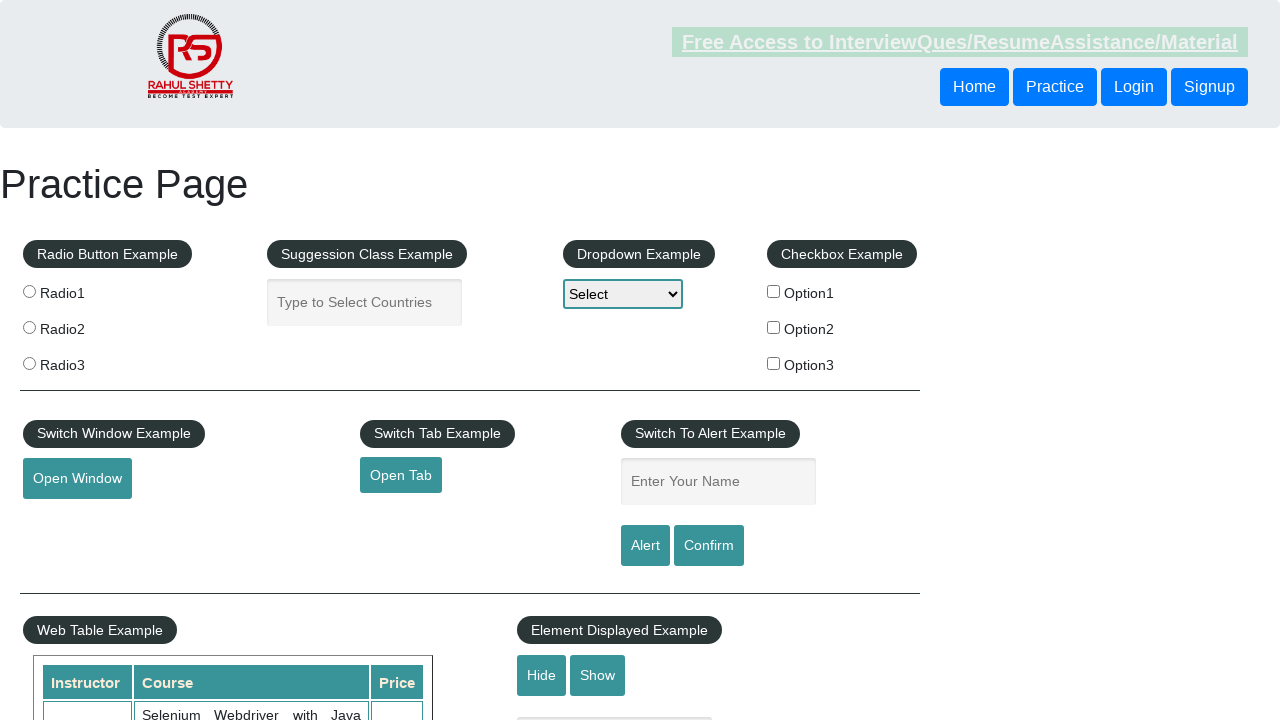

Verified that the input field is initially visible
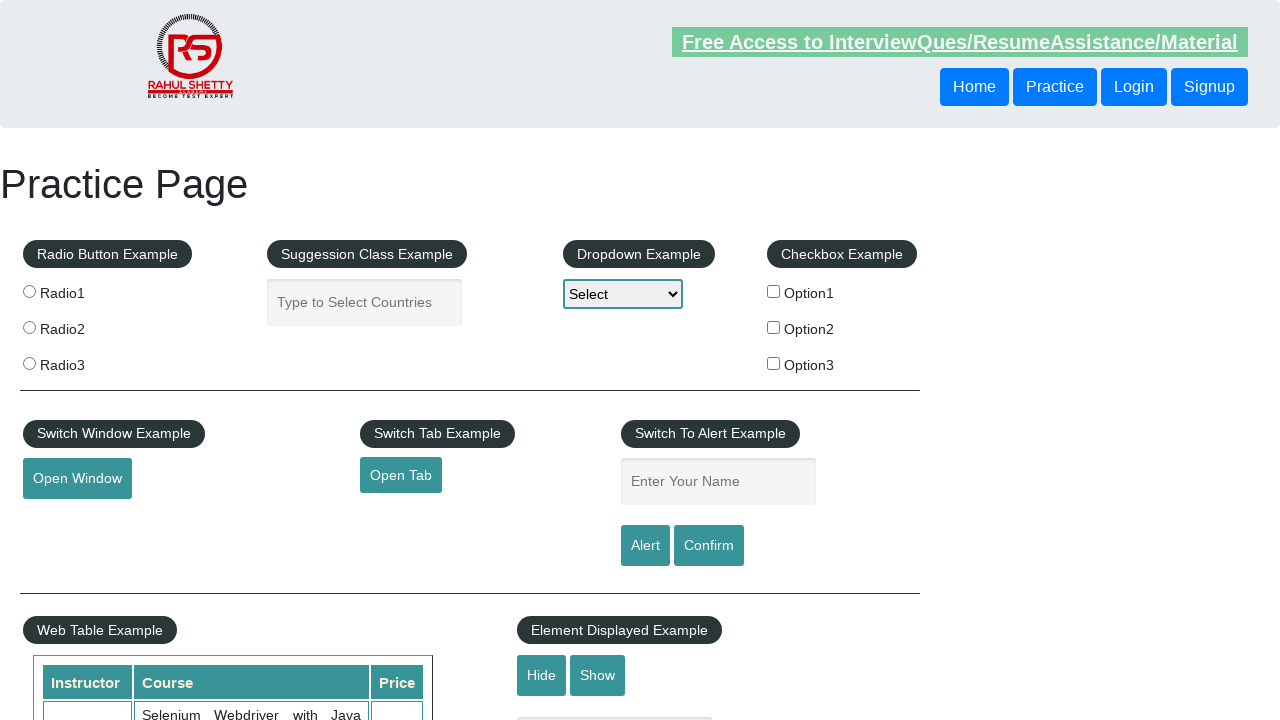

Clicked the hide button at (542, 675) on #hide-textbox
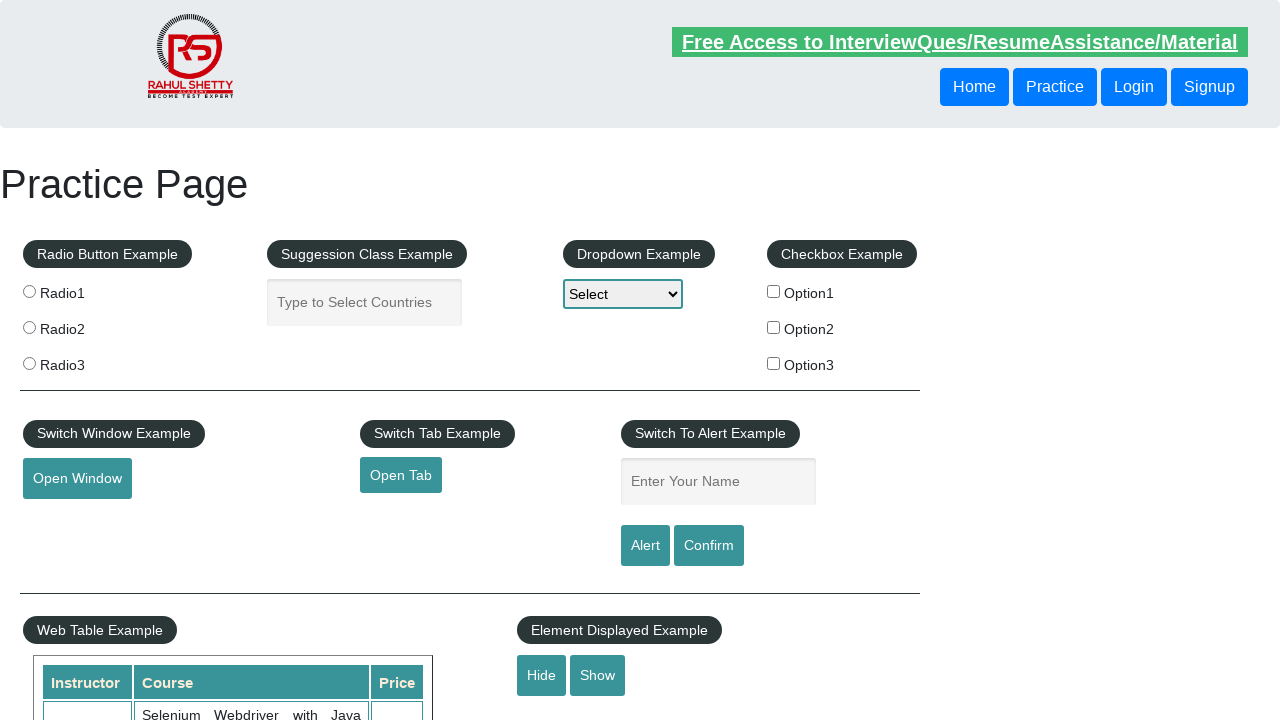

Verified that the input field is now hidden
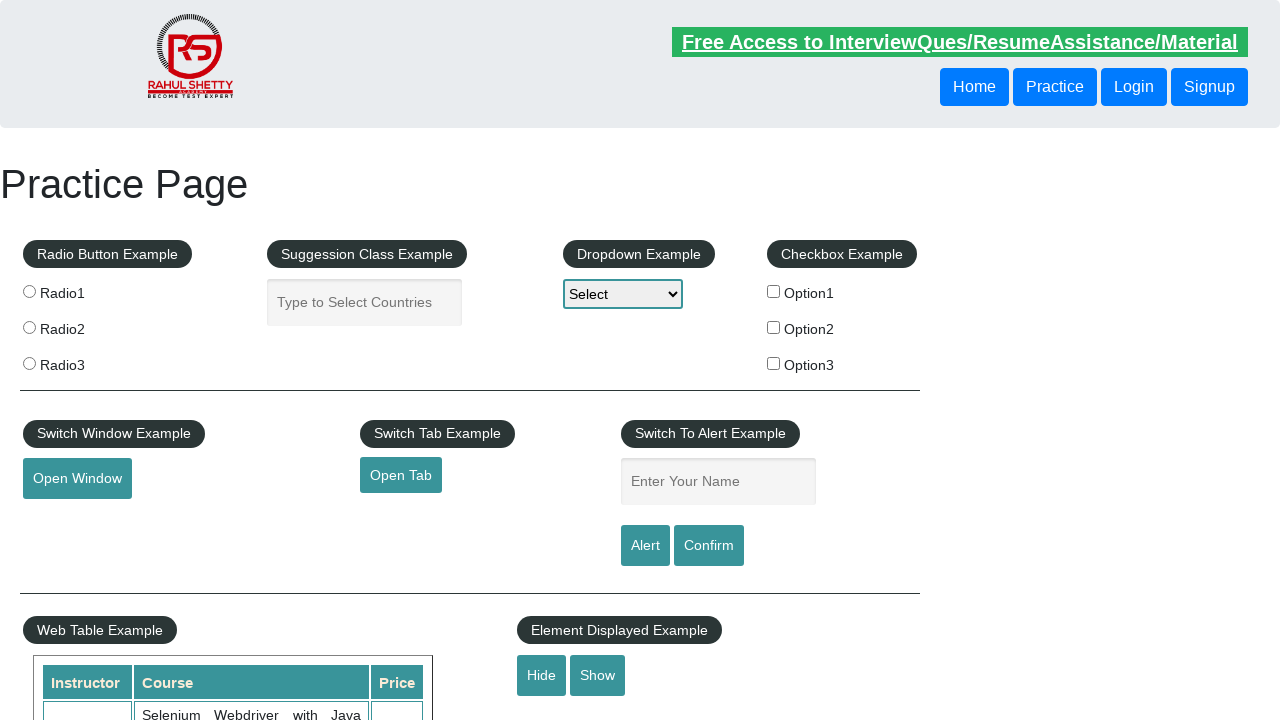

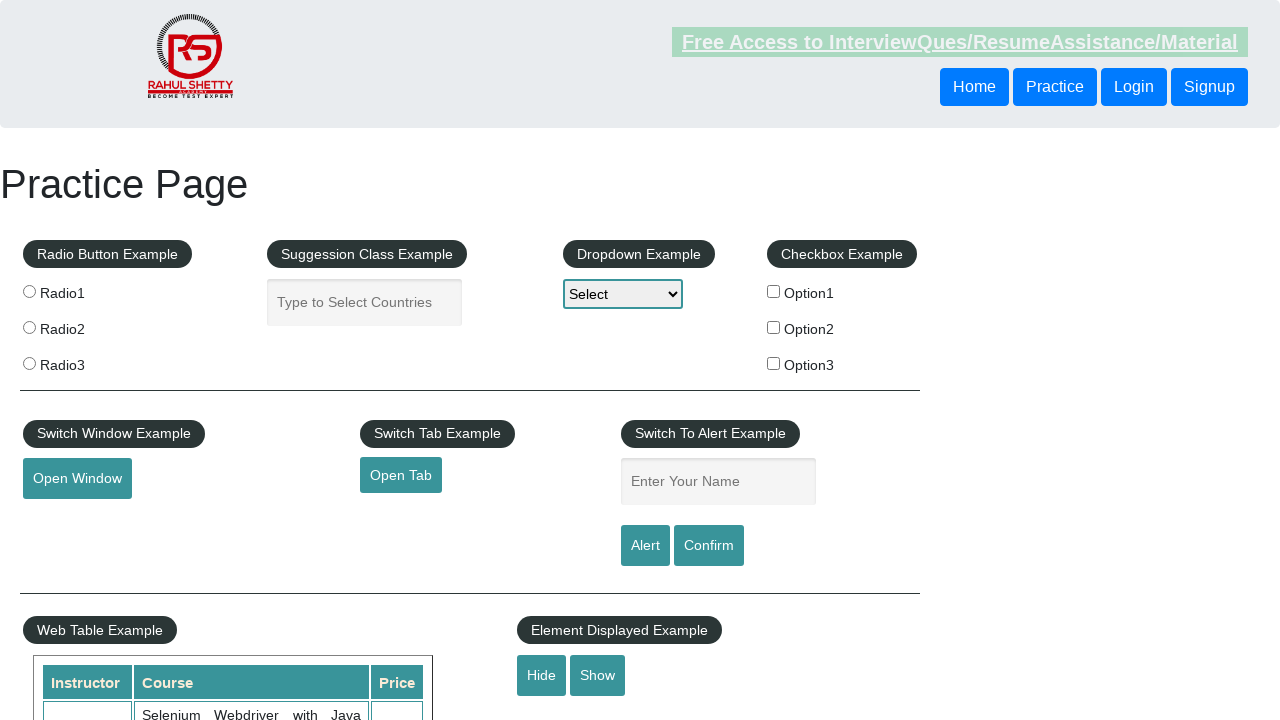